Tests an e-commerce shopping flow by adding specific vegetables (Cucumber, Brocolli, Tomato, Carrot) to cart, proceeding to checkout, and applying a promo code

Starting URL: https://rahulshettyacademy.com/seleniumPractise/

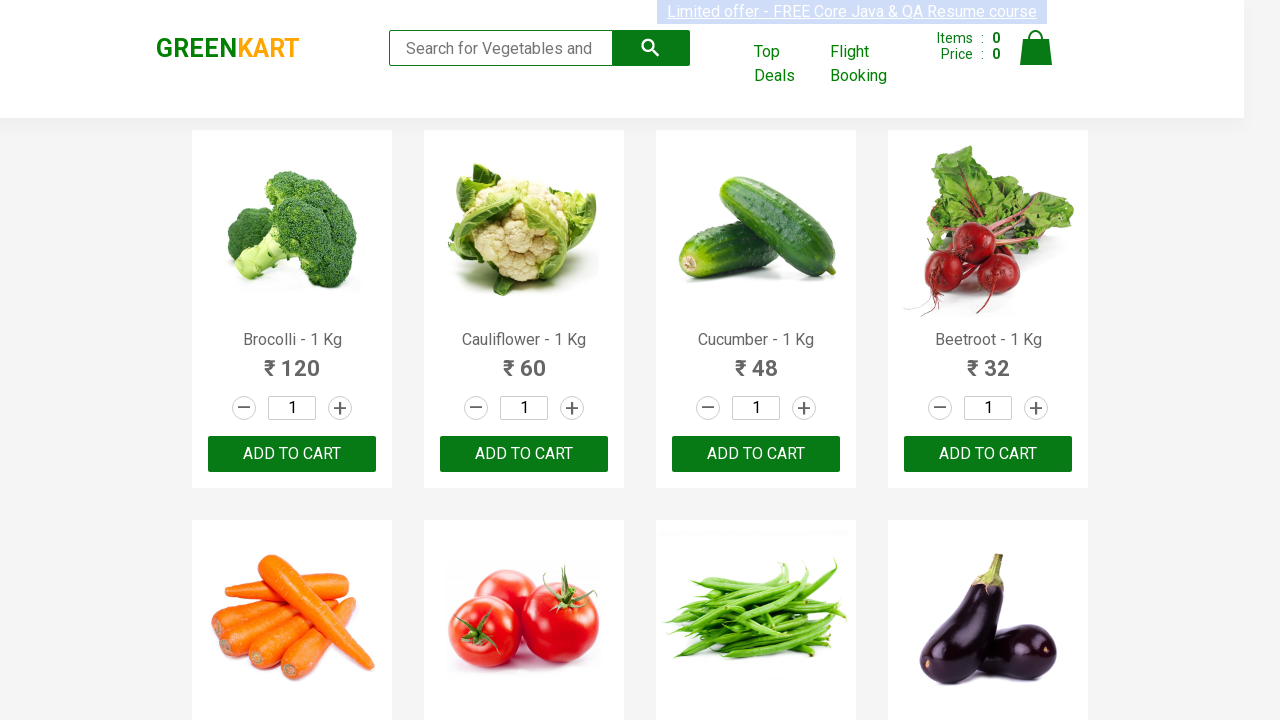

Waited for product names to load
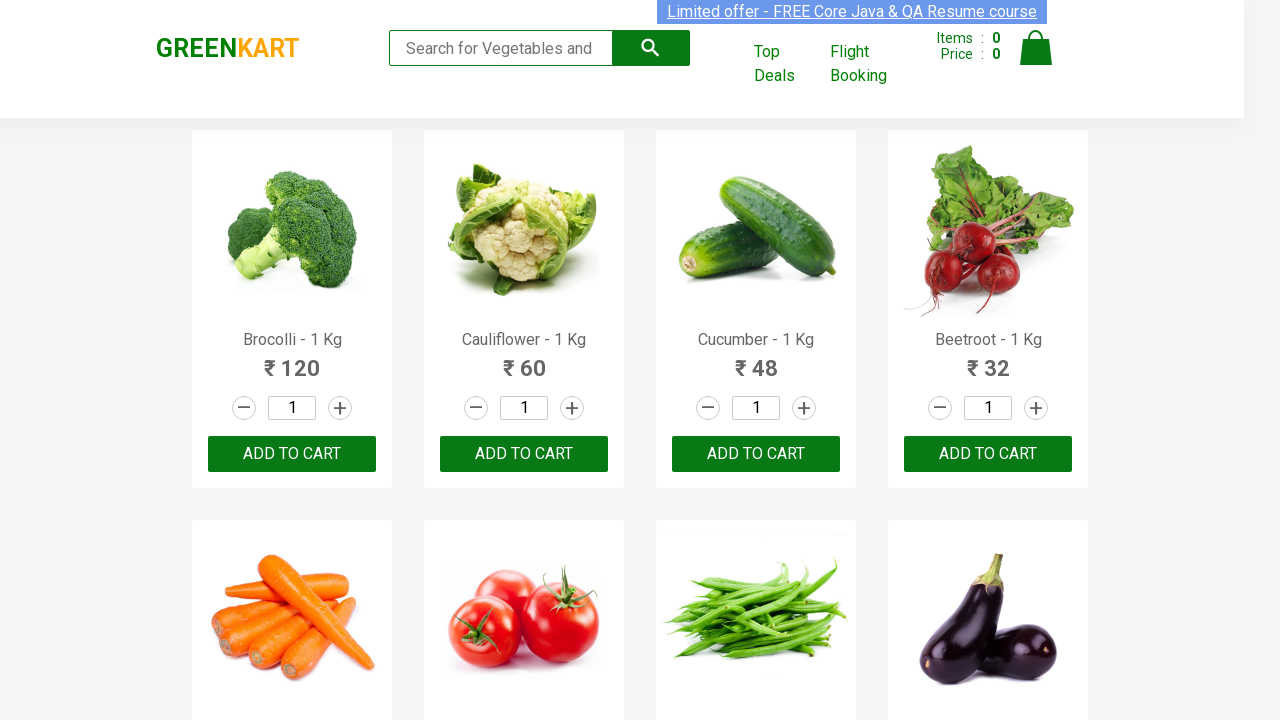

Retrieved all product elements from the page
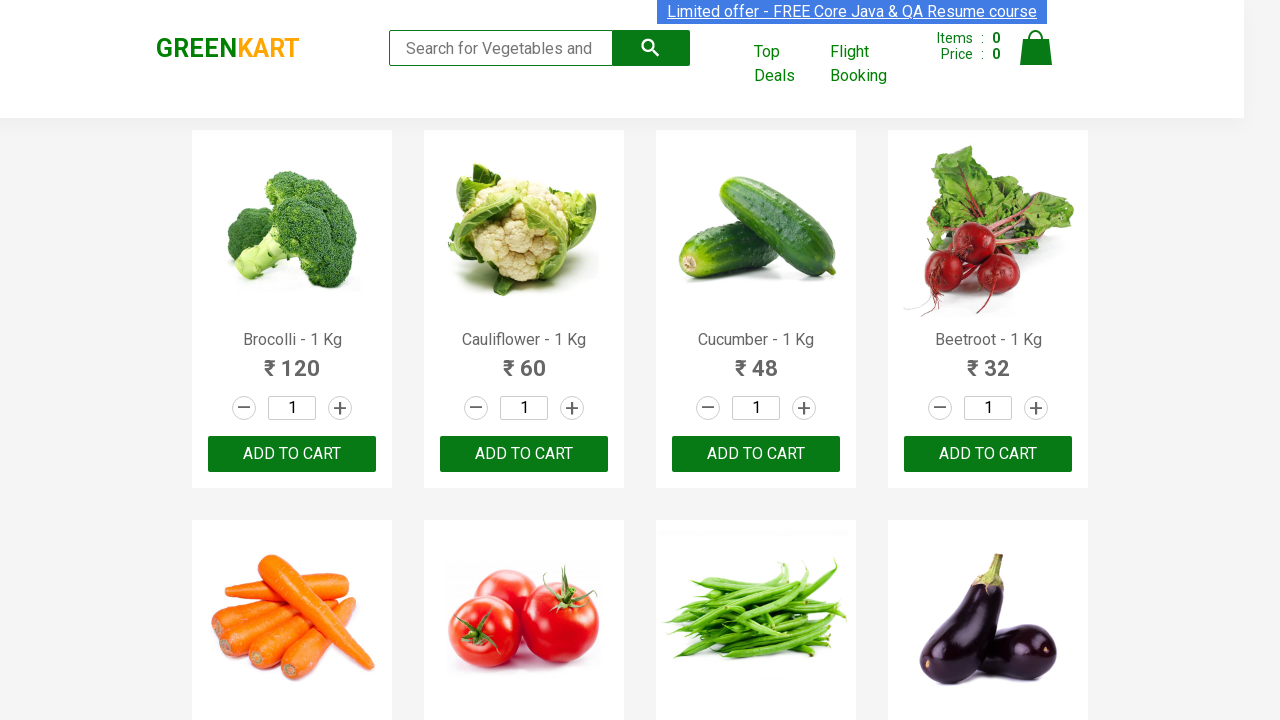

Added Brocolli to cart at (292, 454) on xpath=//div[@class='product-action']/button >> nth=0
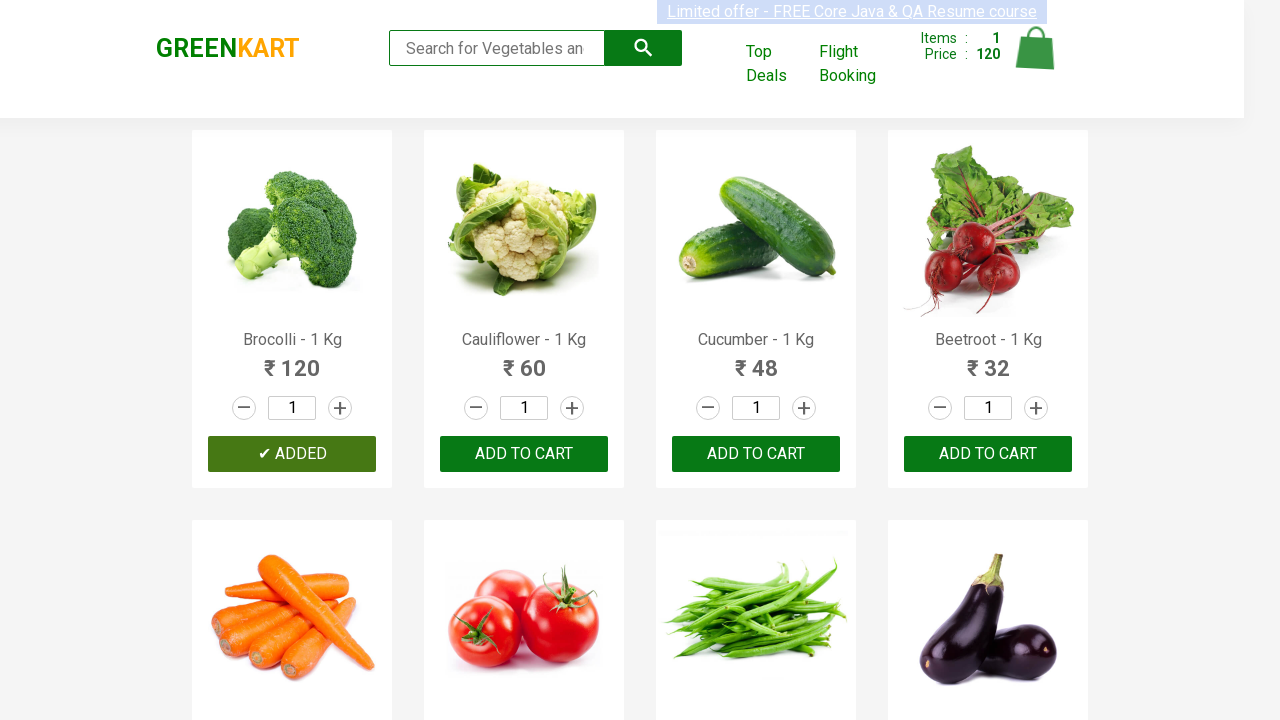

Added Cucumber to cart at (756, 454) on xpath=//div[@class='product-action']/button >> nth=2
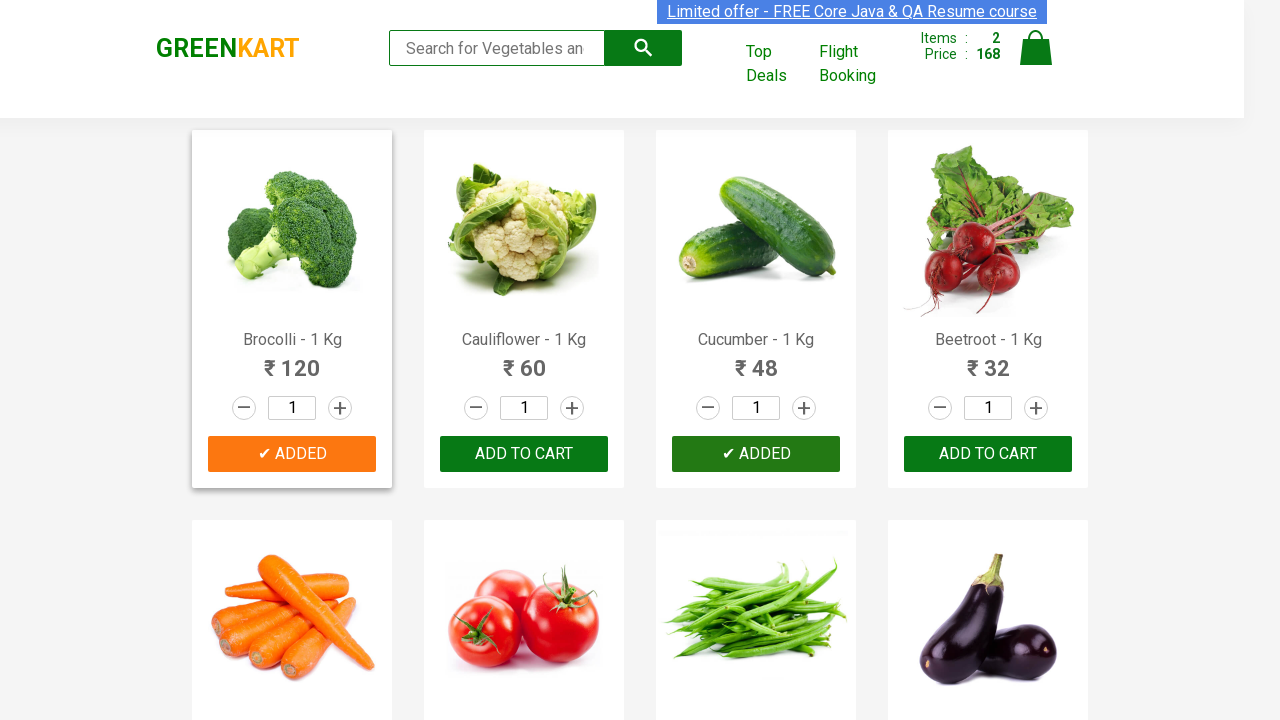

Added Carrot to cart at (292, 360) on xpath=//div[@class='product-action']/button >> nth=4
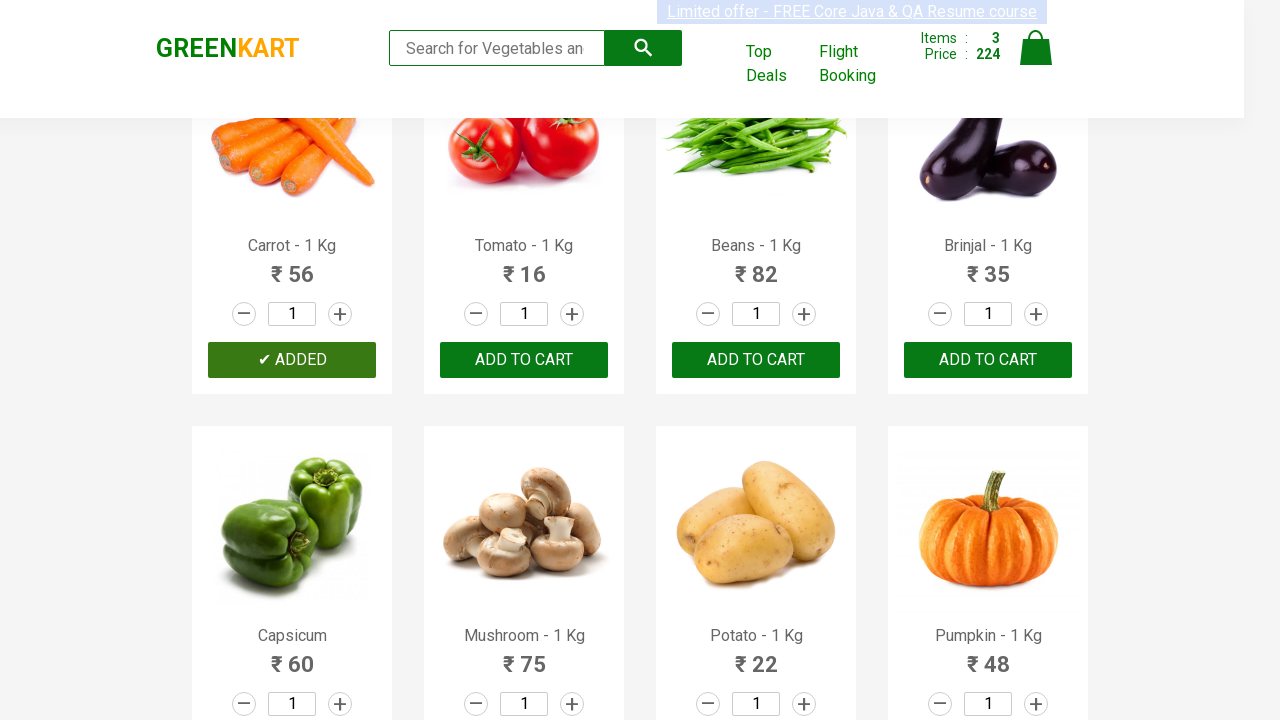

Added Tomato to cart at (524, 360) on xpath=//div[@class='product-action']/button >> nth=5
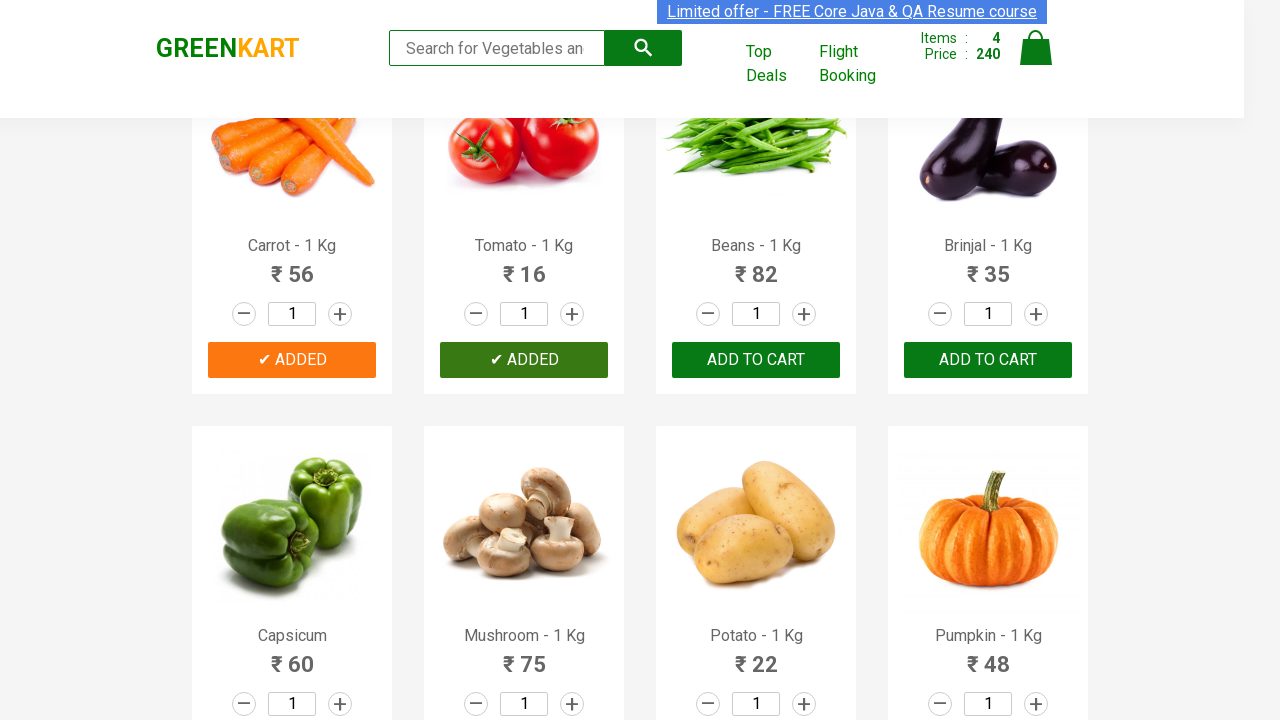

Clicked on cart icon to view shopping cart at (1036, 48) on img[alt='Cart']
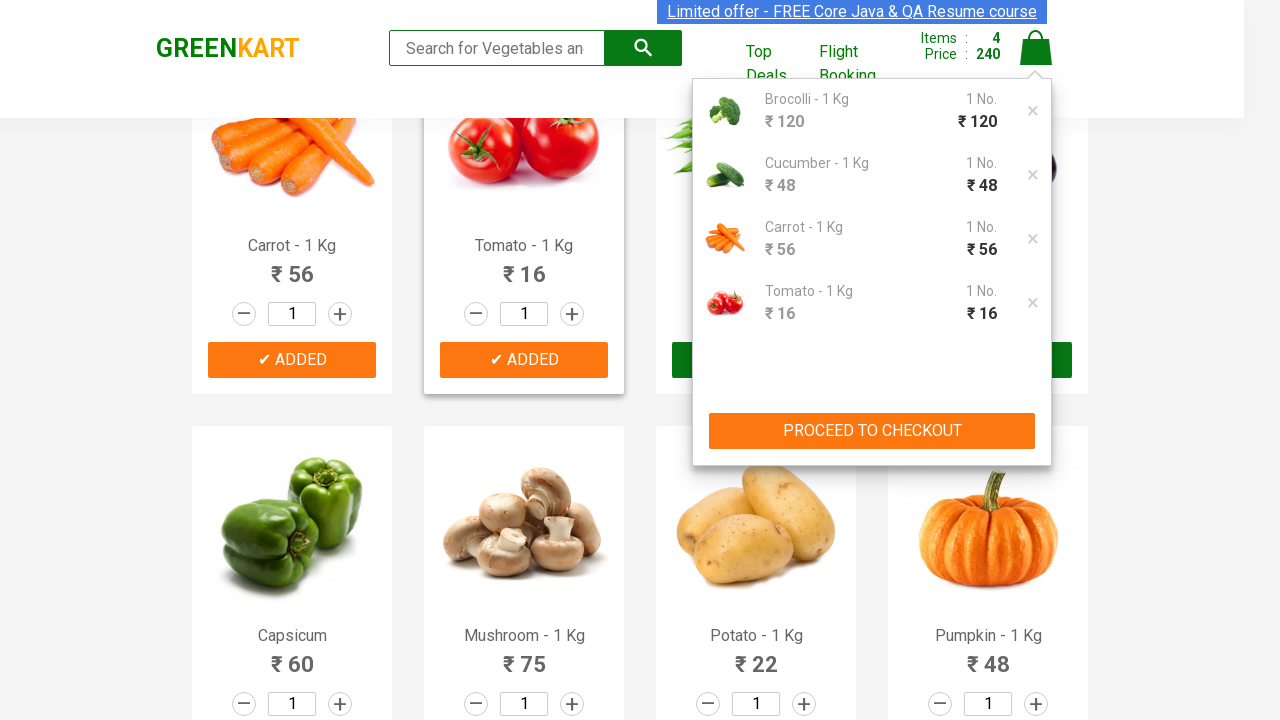

Clicked PROCEED TO CHECKOUT button at (872, 431) on xpath=//button[text()='PROCEED TO CHECKOUT']
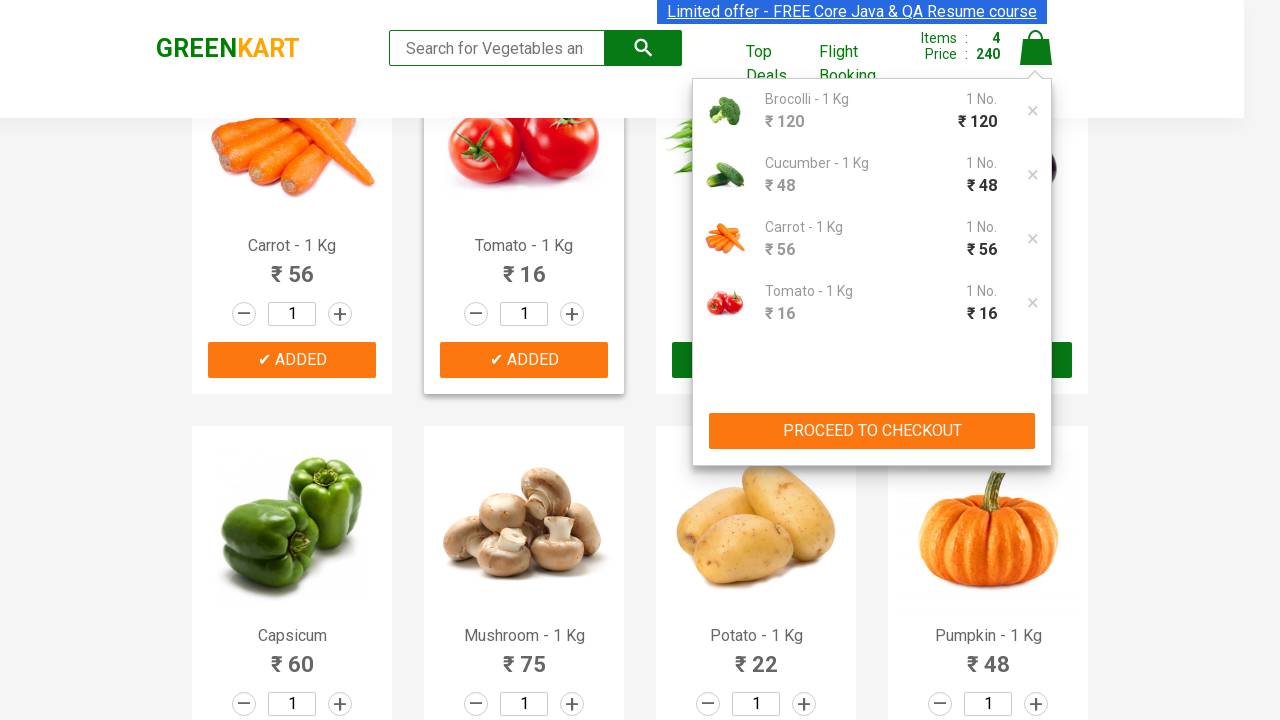

Entered promo code 'AABBCCDD' in the promo code field on input.promoCode
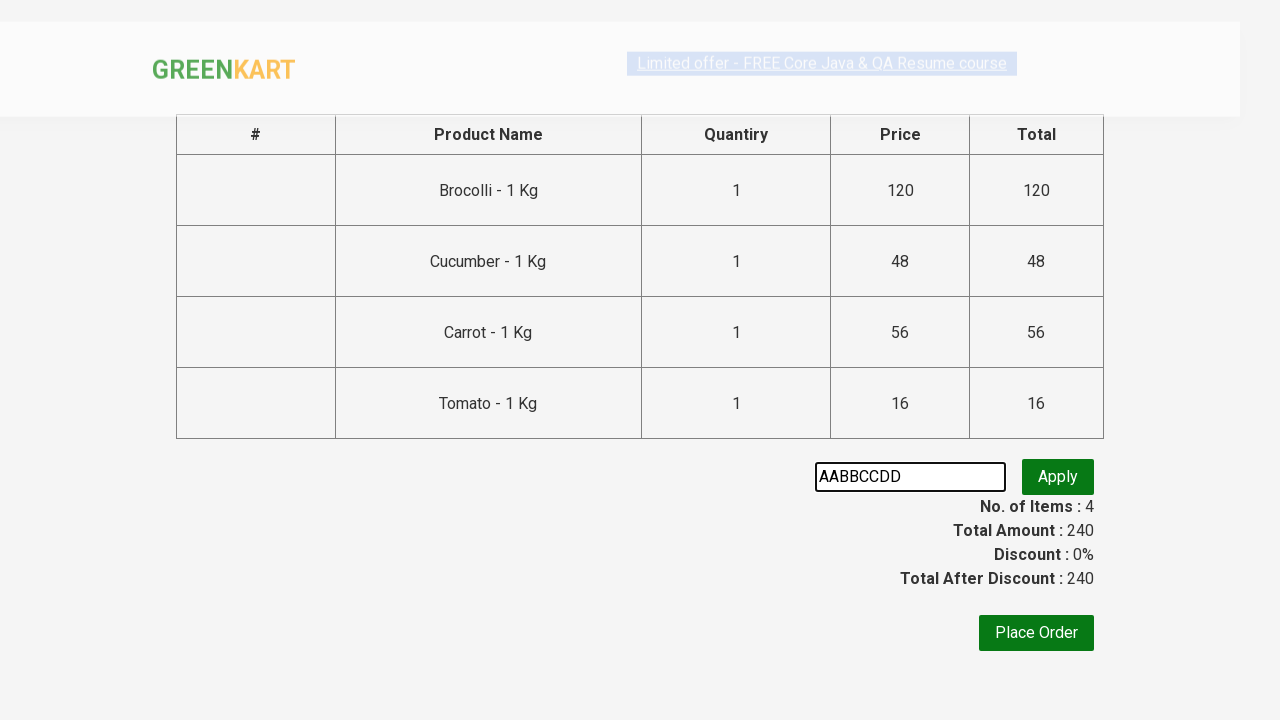

Clicked Apply promo code button at (1058, 477) on button.promoBtn
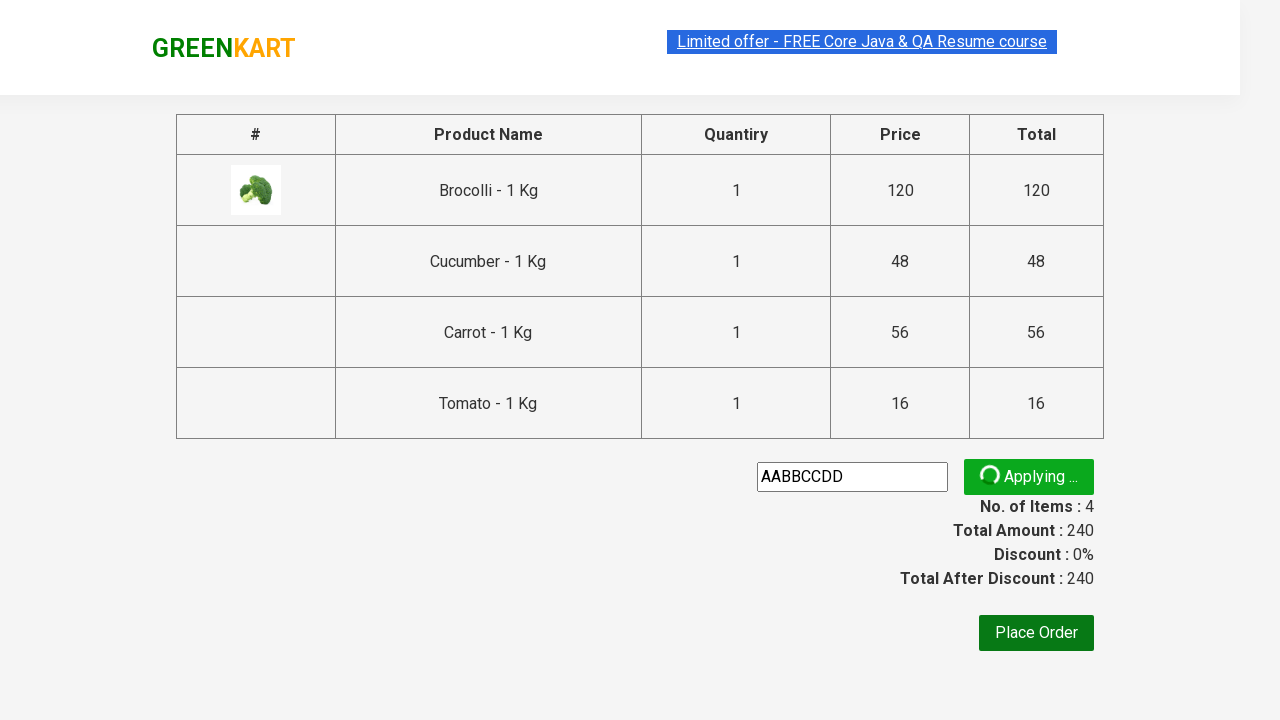

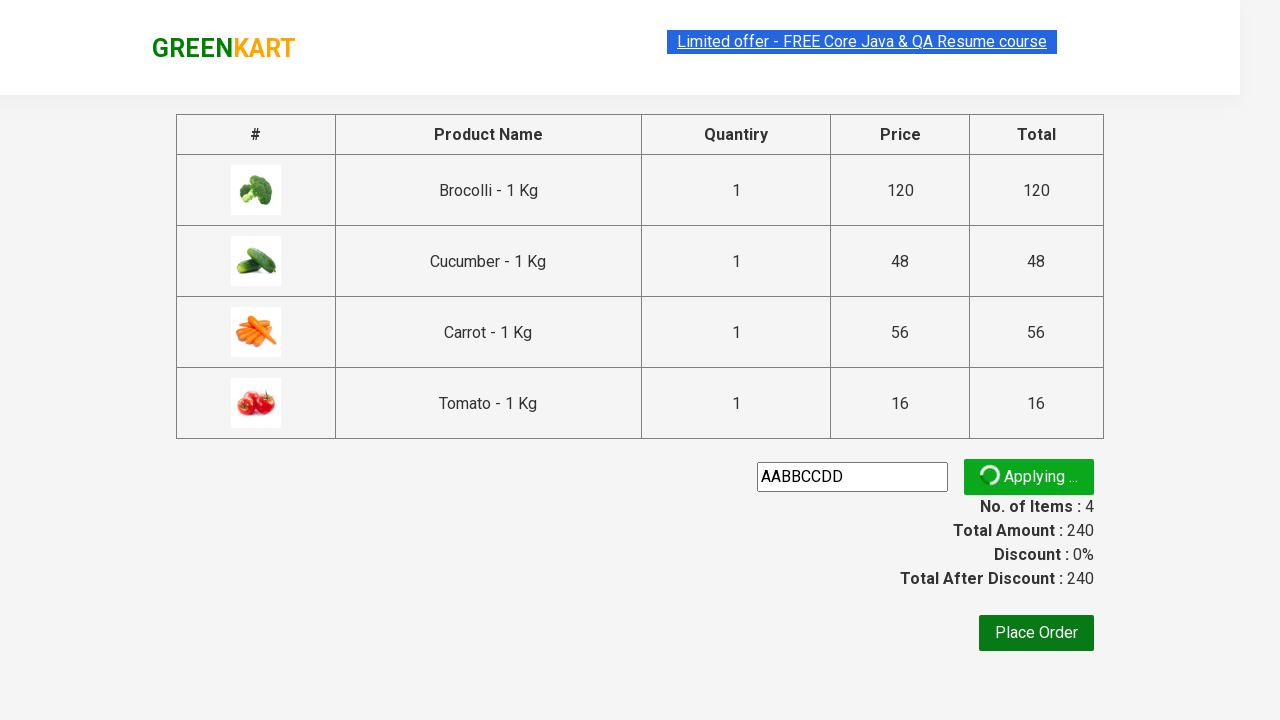